Tests a practice automation form by clicking buttons and filling in first name and last name fields with sample data

Starting URL: http://toolsqa.com/automation-practice-form/

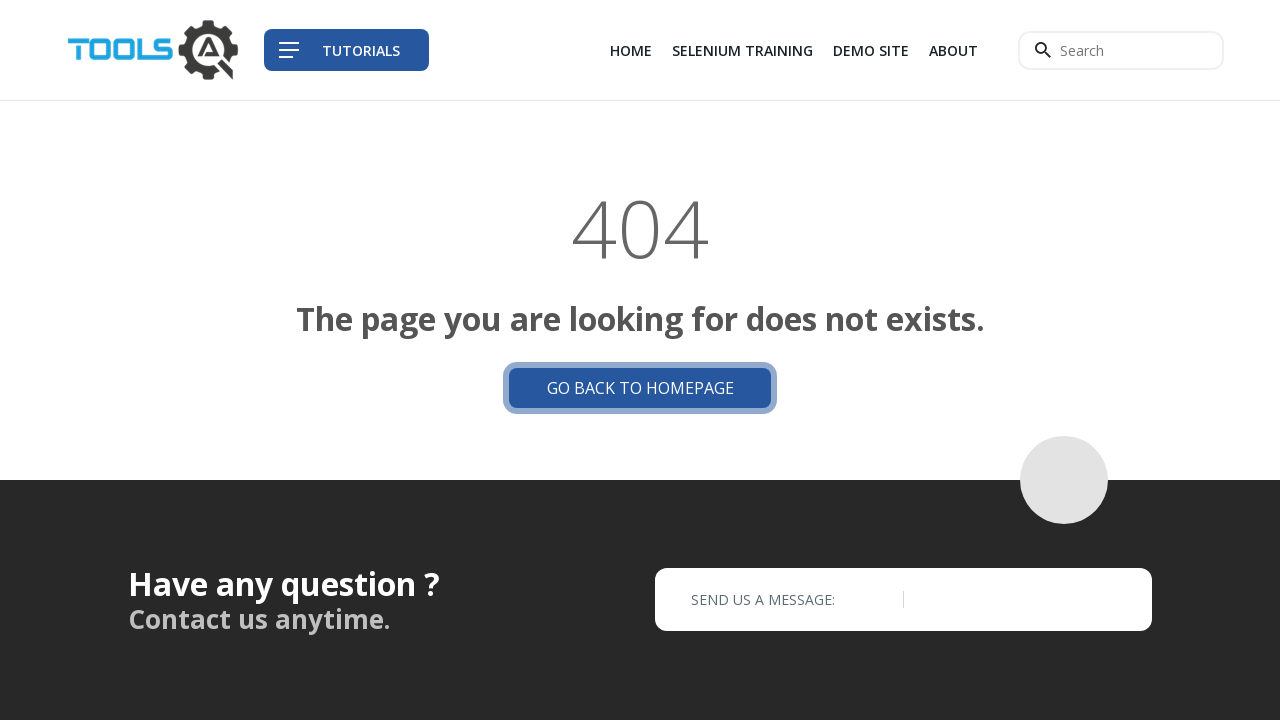

Navigated to automation practice form
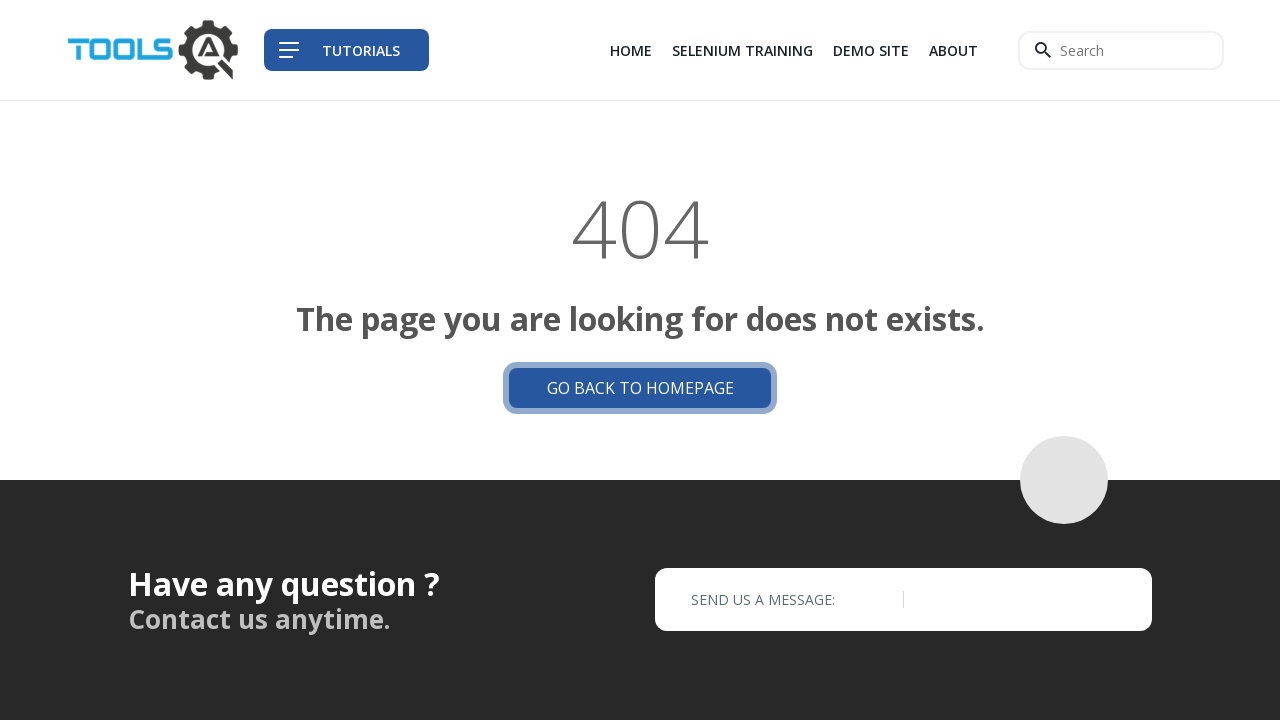

Clicked primary button (first occurrence) at (640, 388) on a.btn.btn-primary-shadow.btn-block
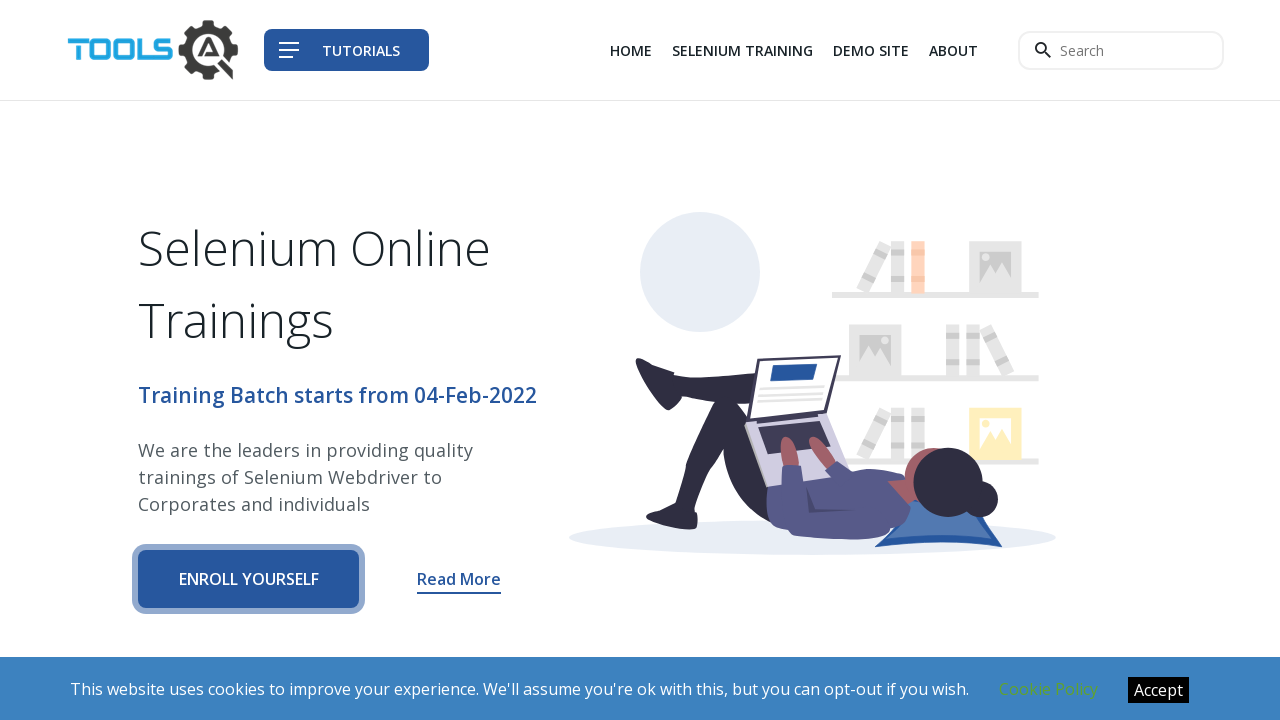

Clicked primary button (second occurrence) at (249, 579) on a.btn.btn-primary-shadow.btn-block
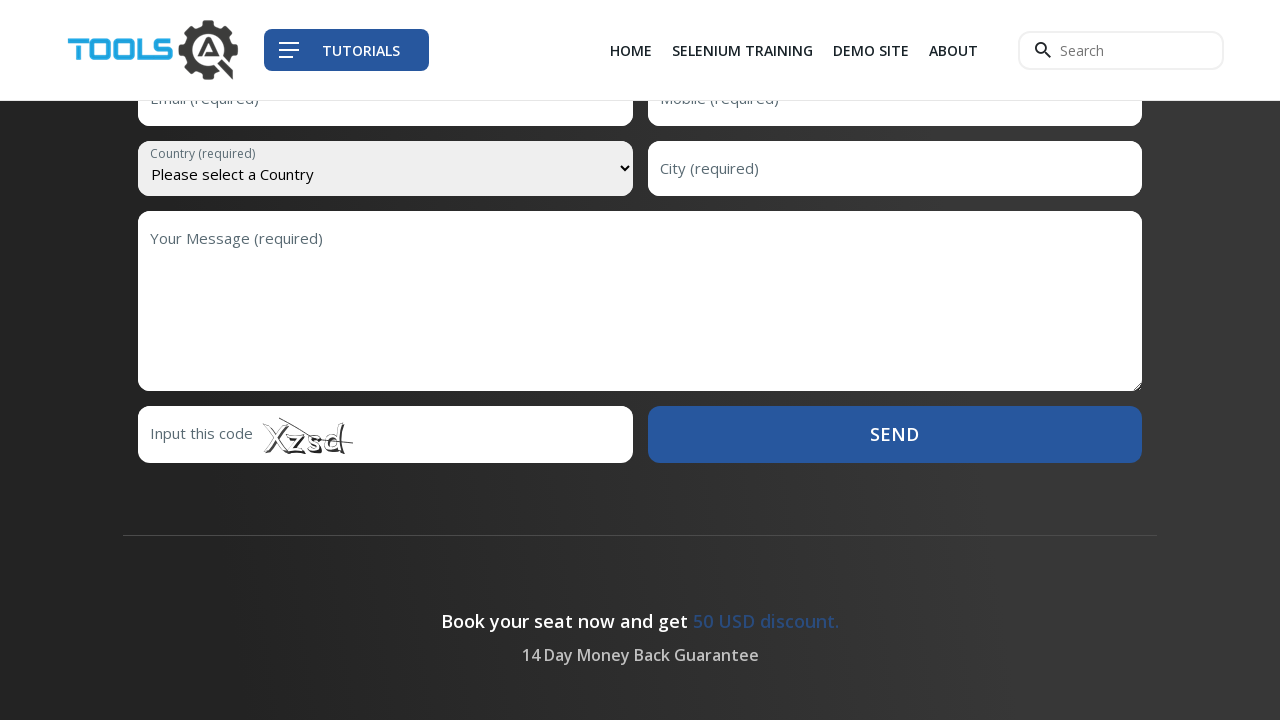

Filled first name field with 'gopalanan' on #first-name
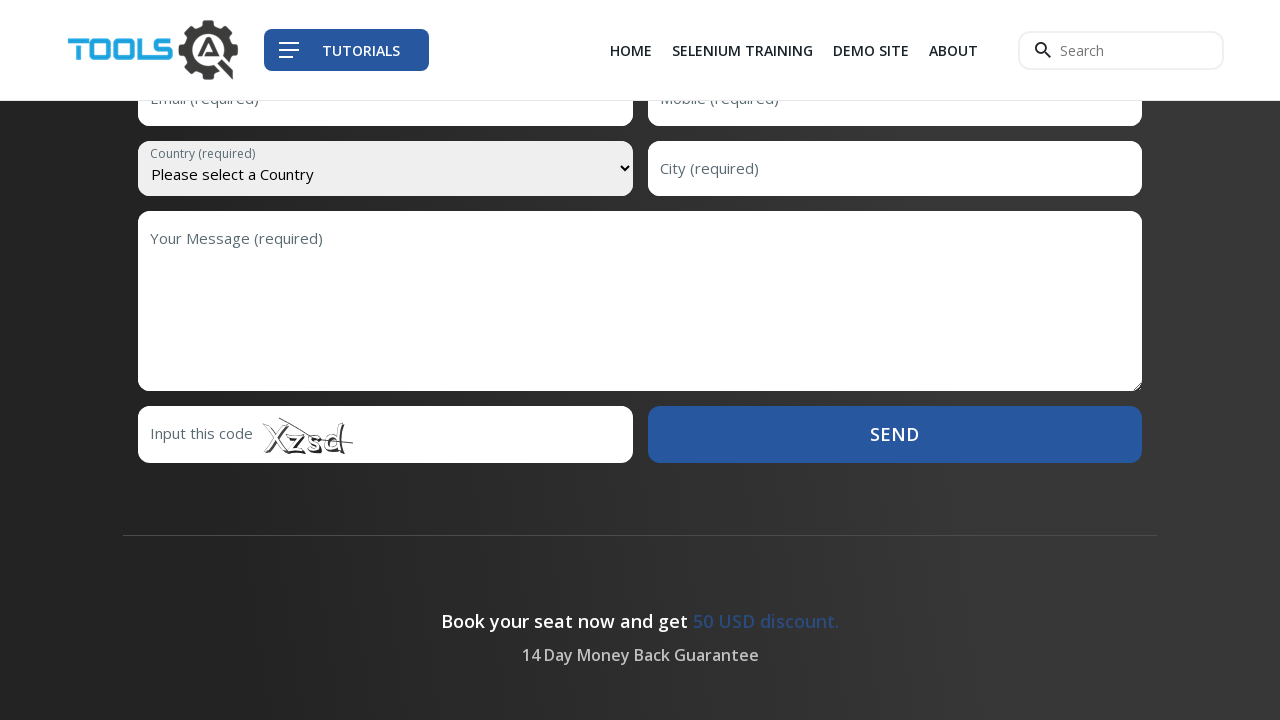

Filled last name field with 'ramanadhan' on #last-name
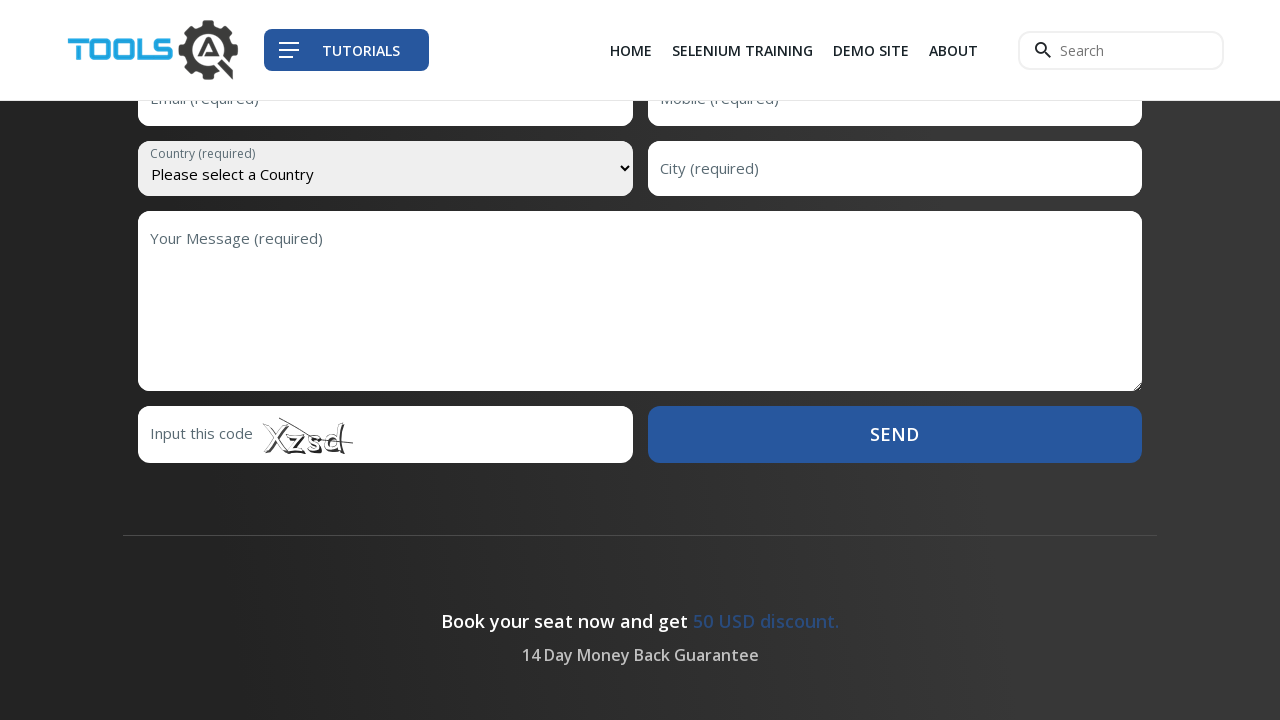

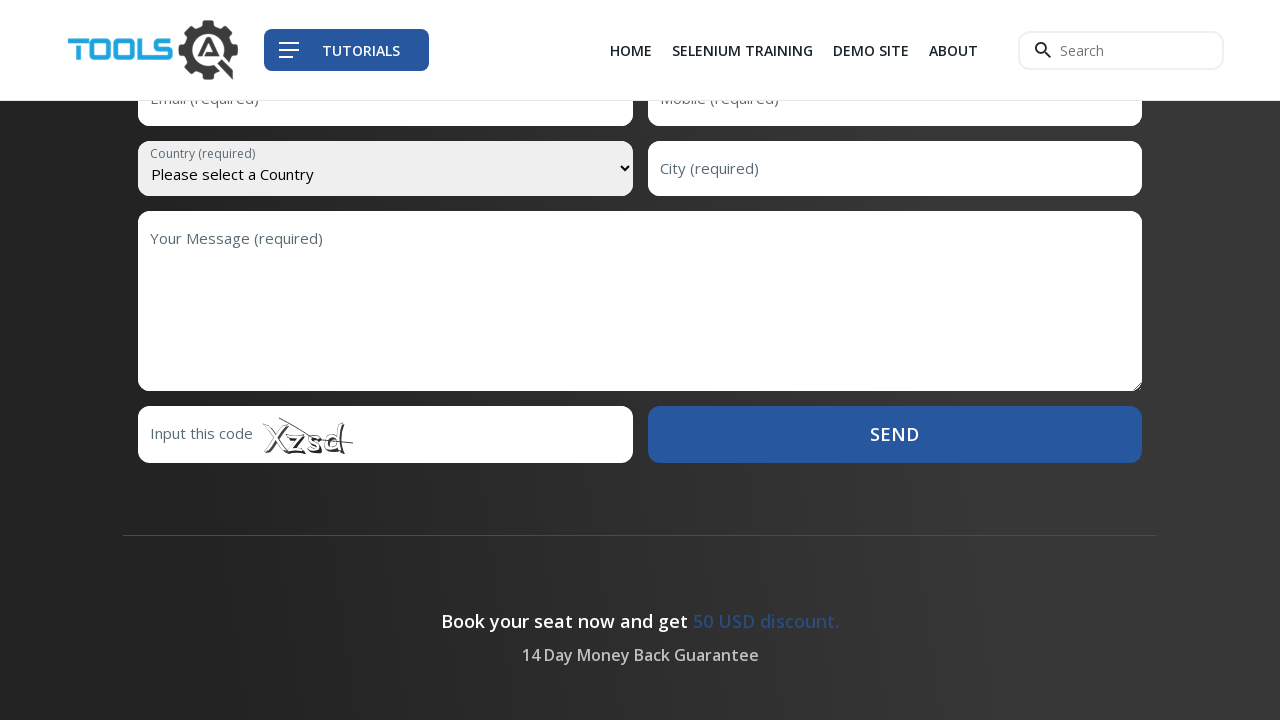